Navigates to the GeoCat GeoNetwork catalog home page and clicks on a strong text element

Starting URL: http://www.geocat.ch/geonetwork/srv/en/main.home

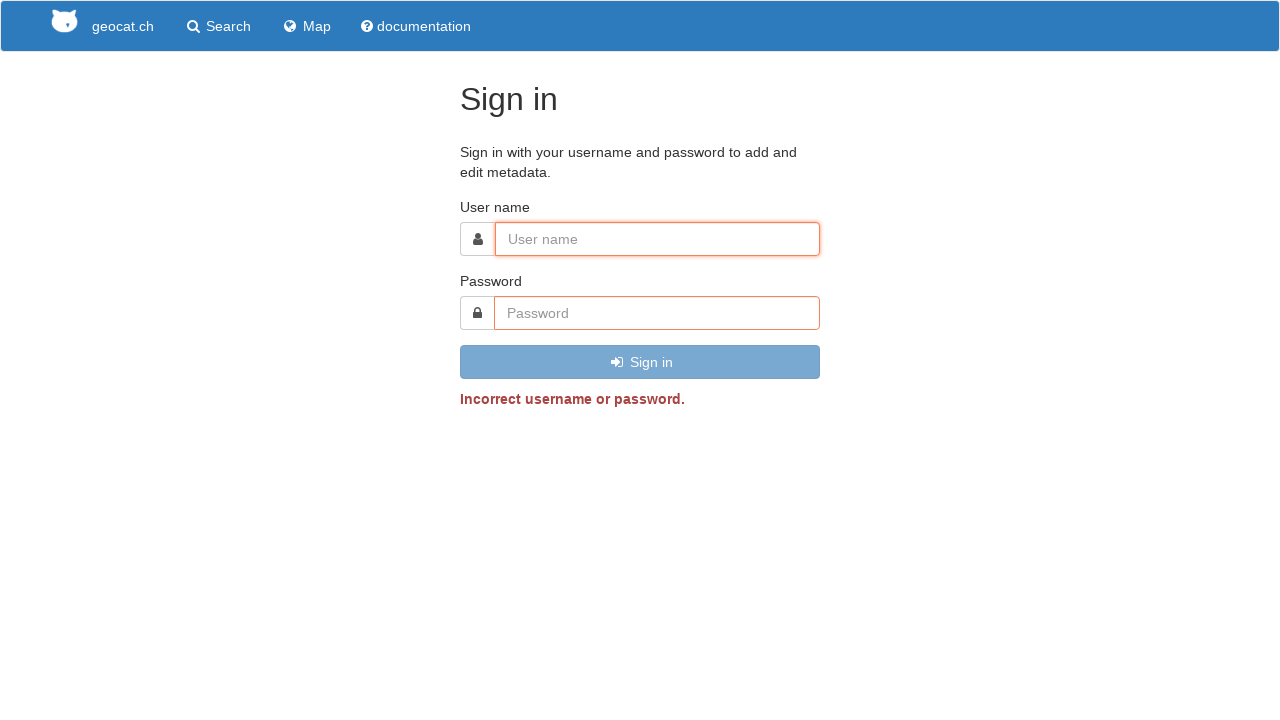

Navigated to GeoCat GeoNetwork catalog home page
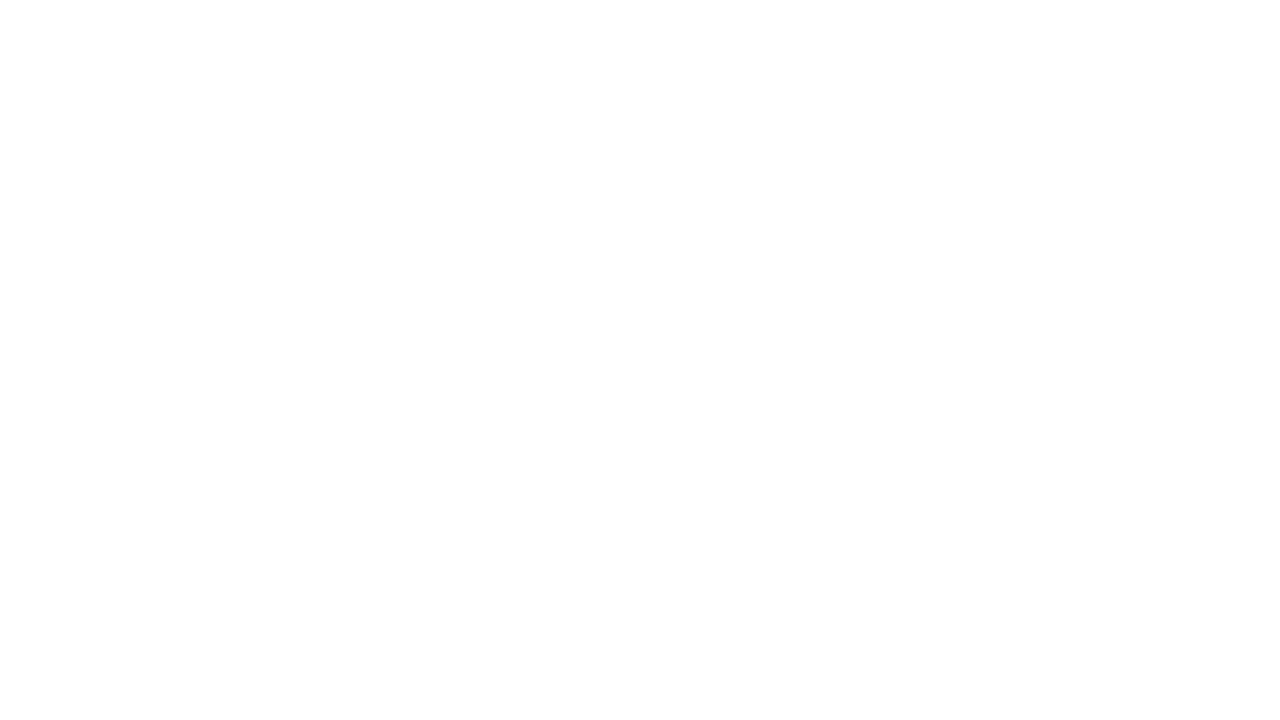

Clicked on strong text element at (572, 399) on strong
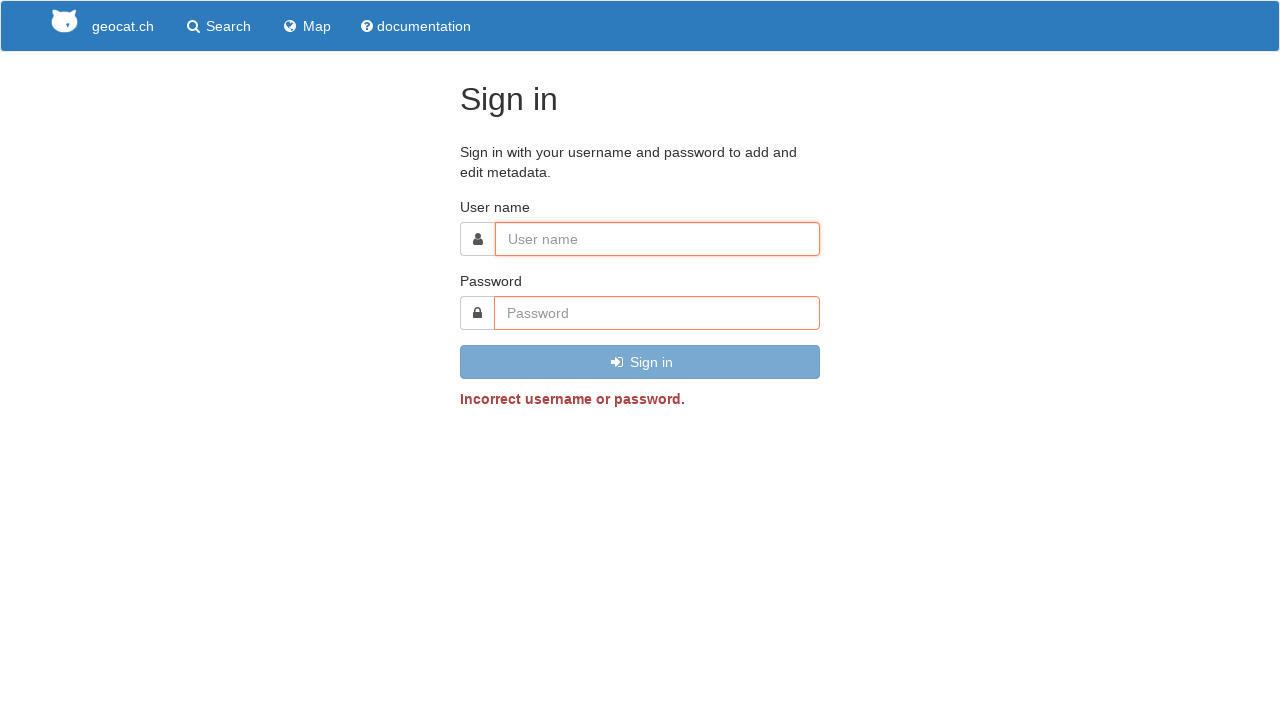

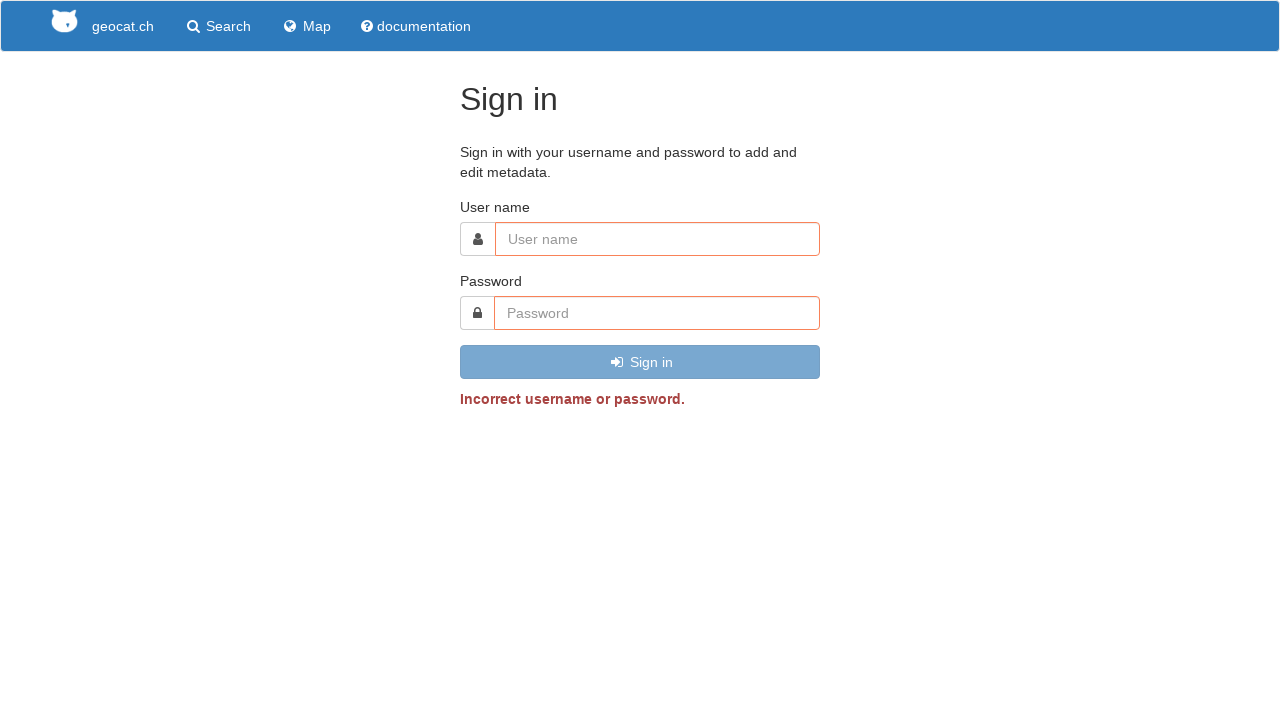